Tests radio button functionality on an HTML forms tutorial page by iterating through radio button groups and verifying their attributes

Starting URL: http://www.echoecho.com/htmlforms10.htm

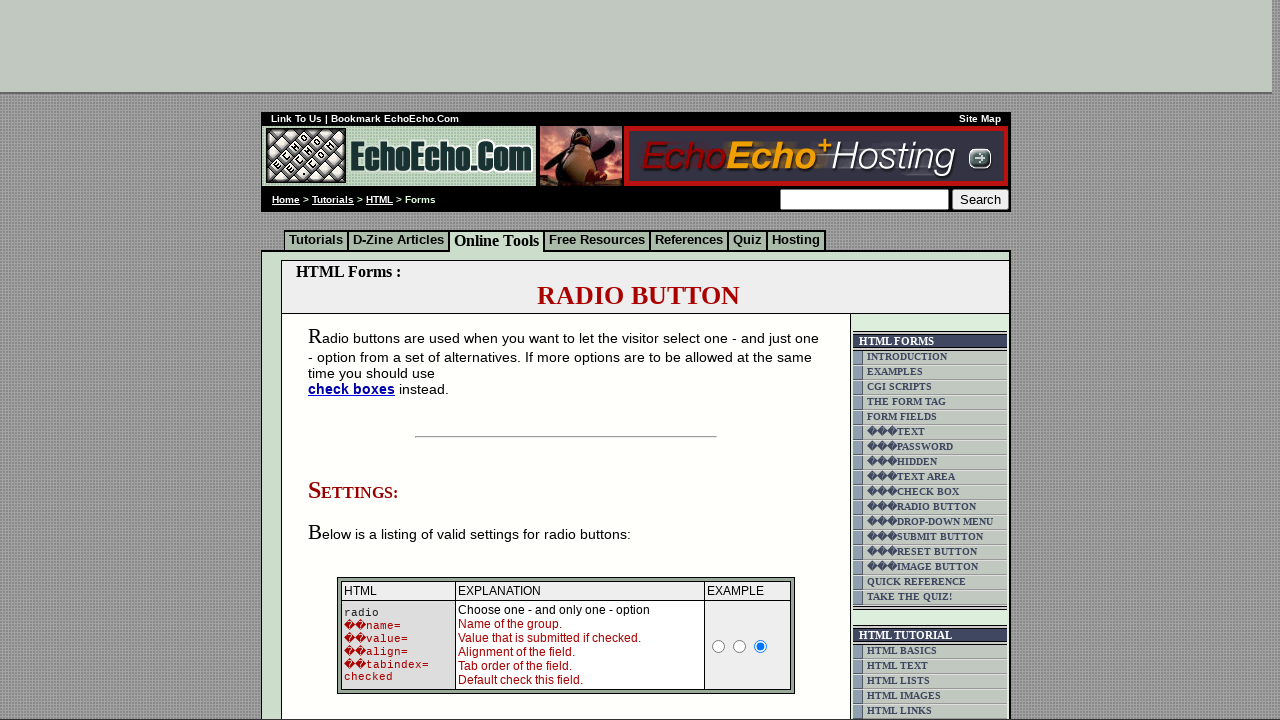

Waited for form table to load on radio buttons page
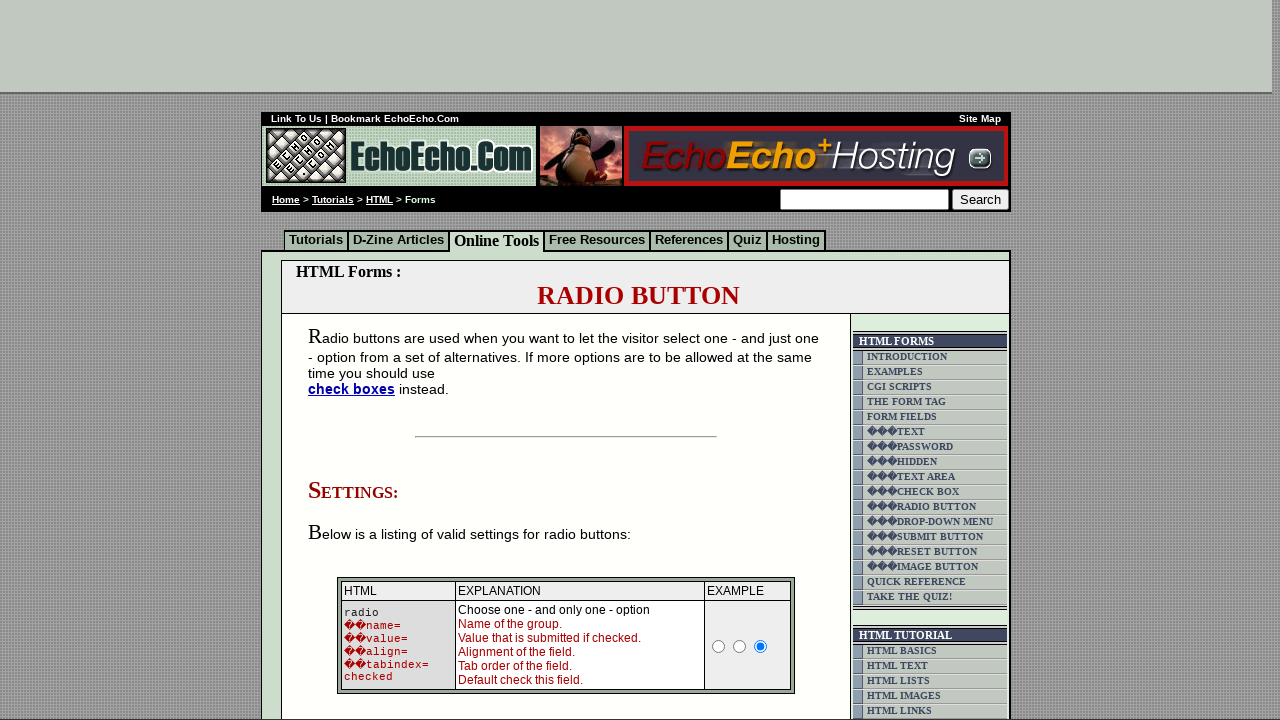

Located radio button group 1
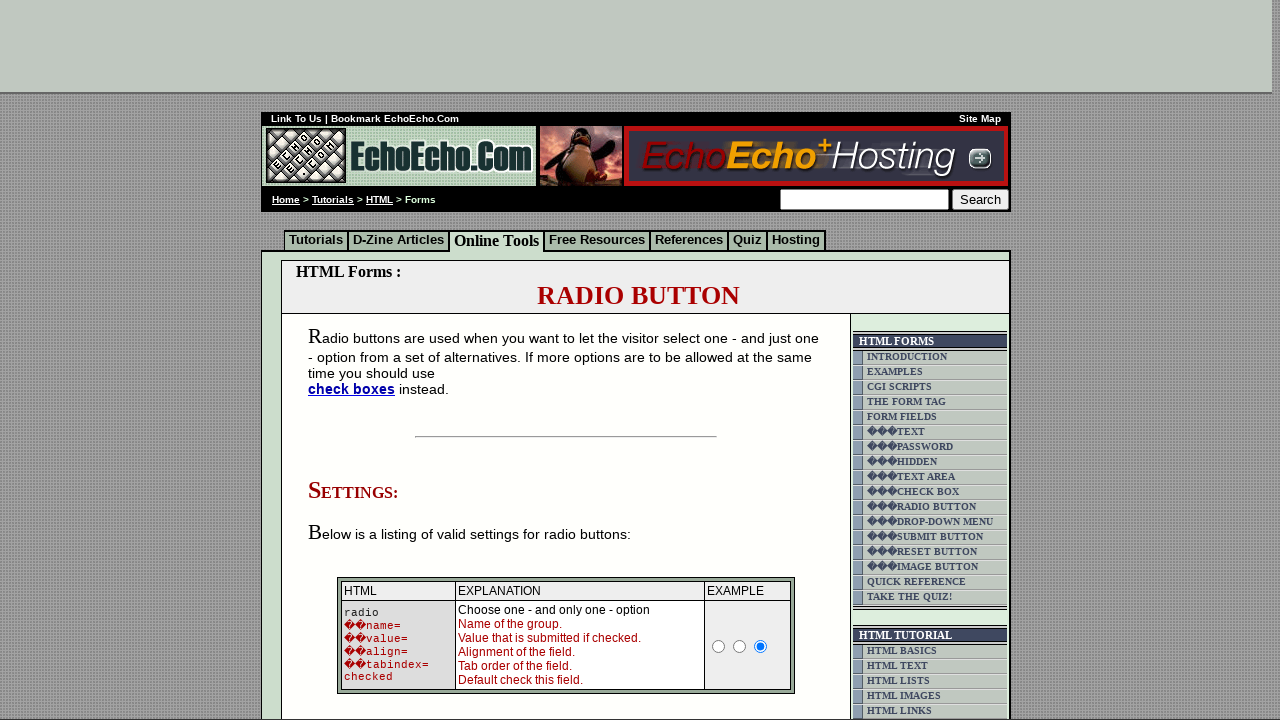

Radio button group 1 contains 3 options
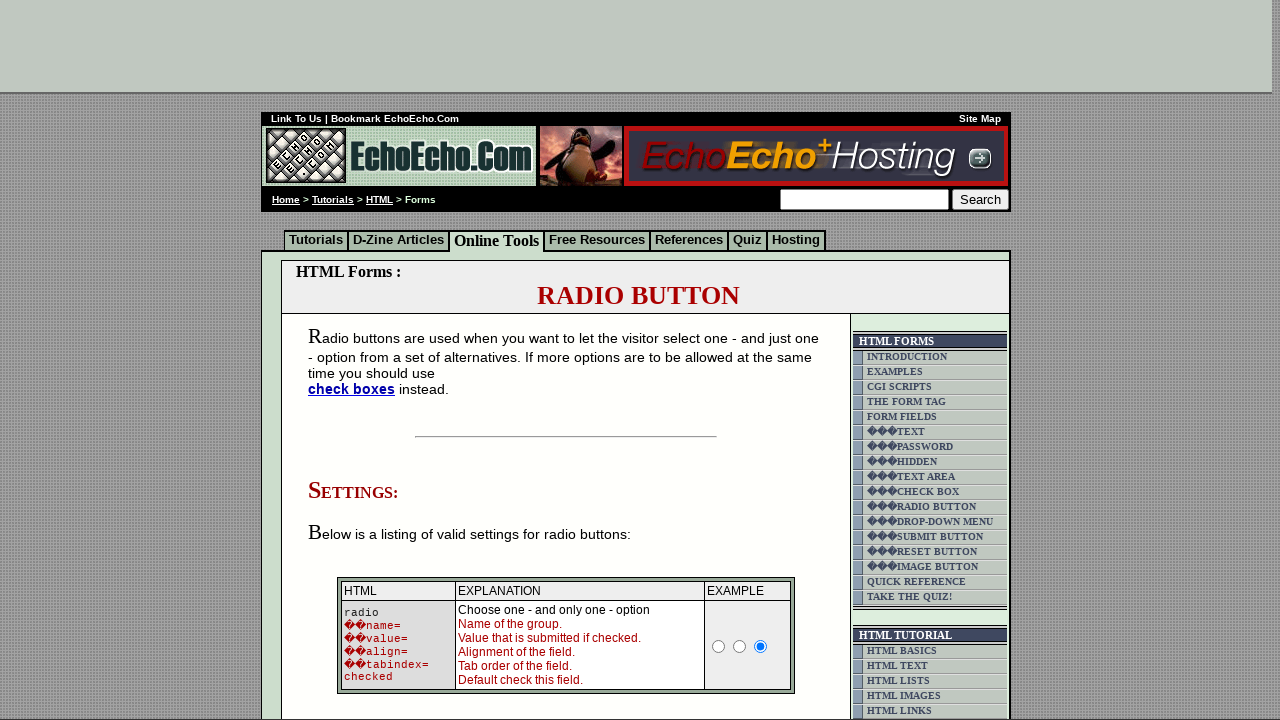

Clicked radio button 0 in group 1 at (356, 360) on input[name='group1'] >> nth=0
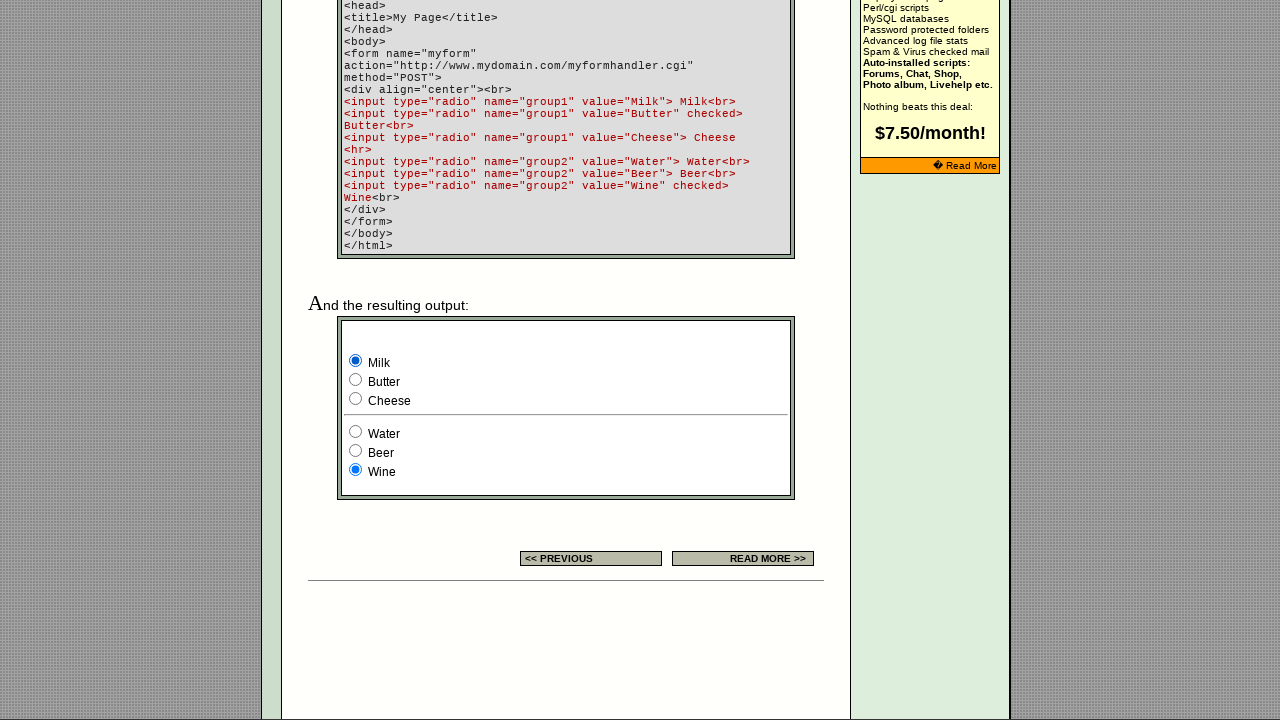

Clicked radio button 1 in group 1 at (356, 380) on input[name='group1'] >> nth=1
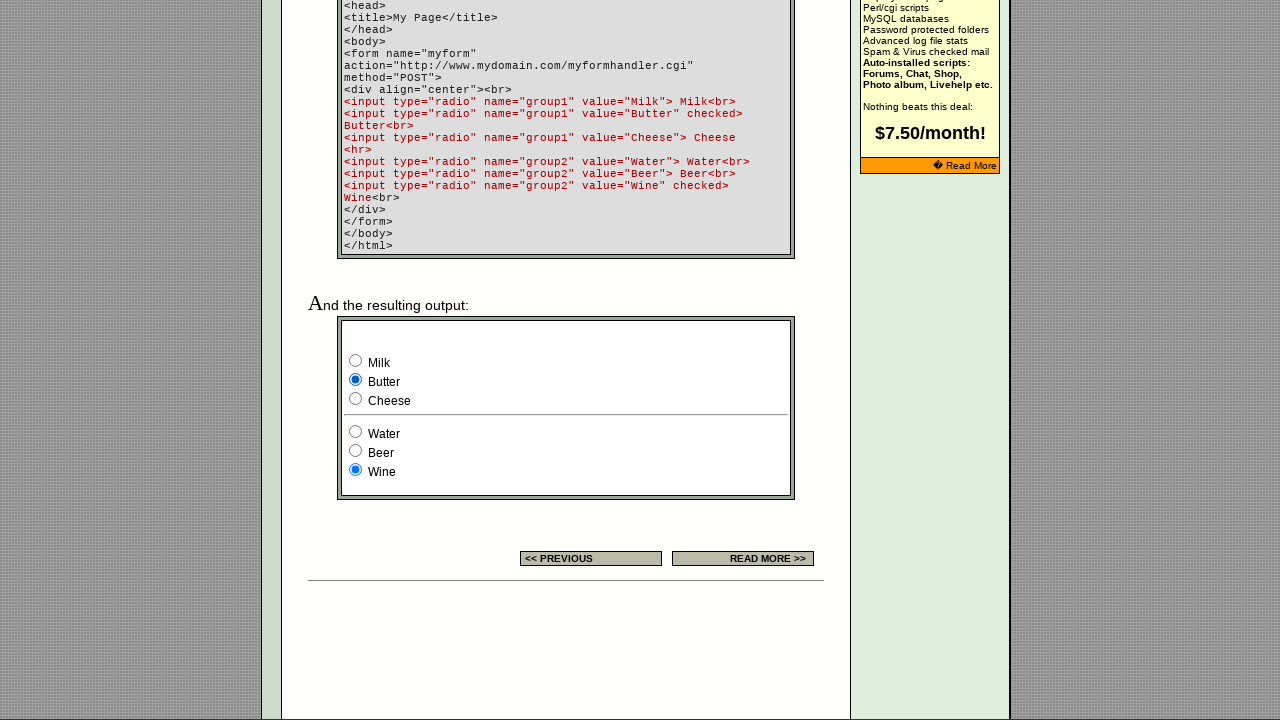

Clicked radio button 2 in group 1 at (356, 398) on input[name='group1'] >> nth=2
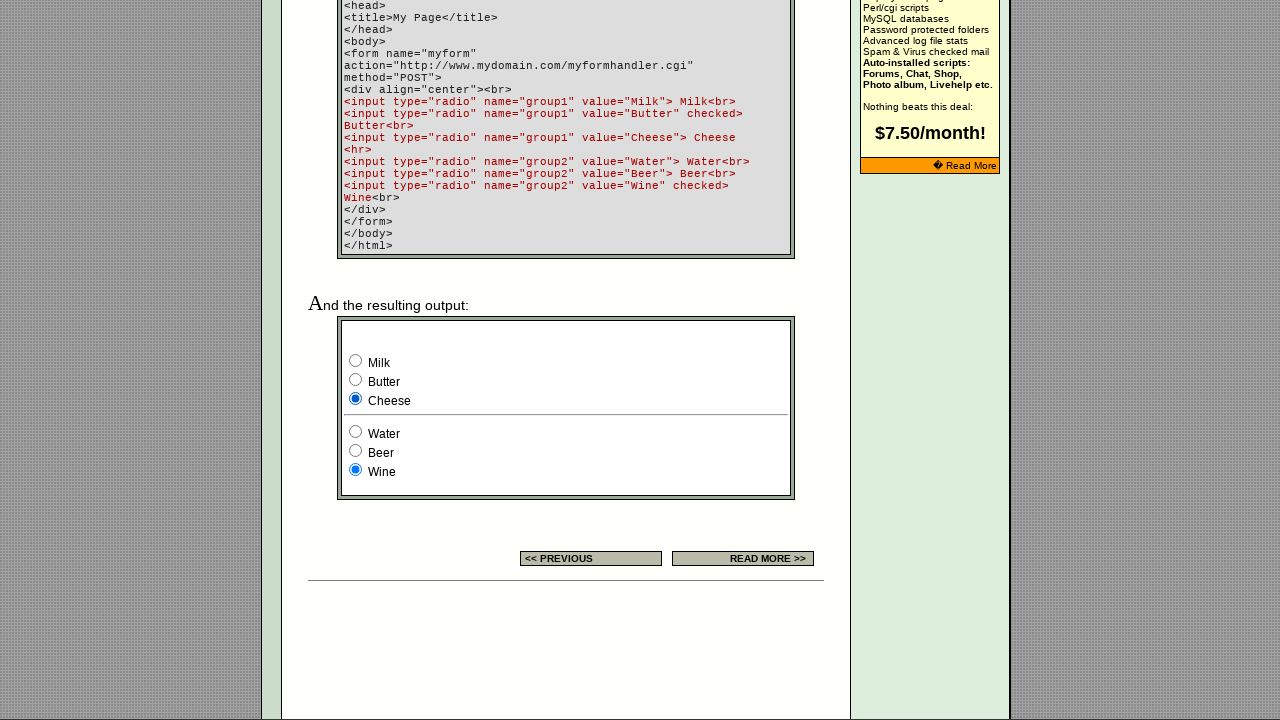

Located radio button group 2
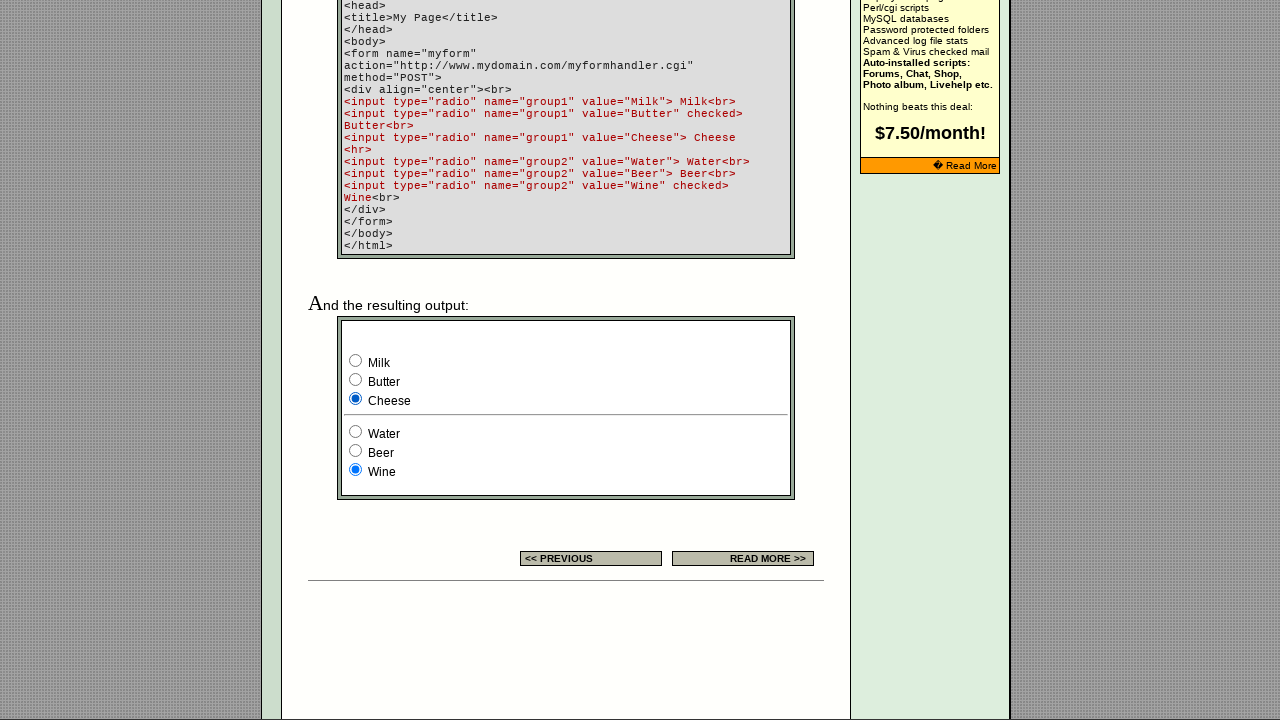

Radio button group 2 contains 3 options
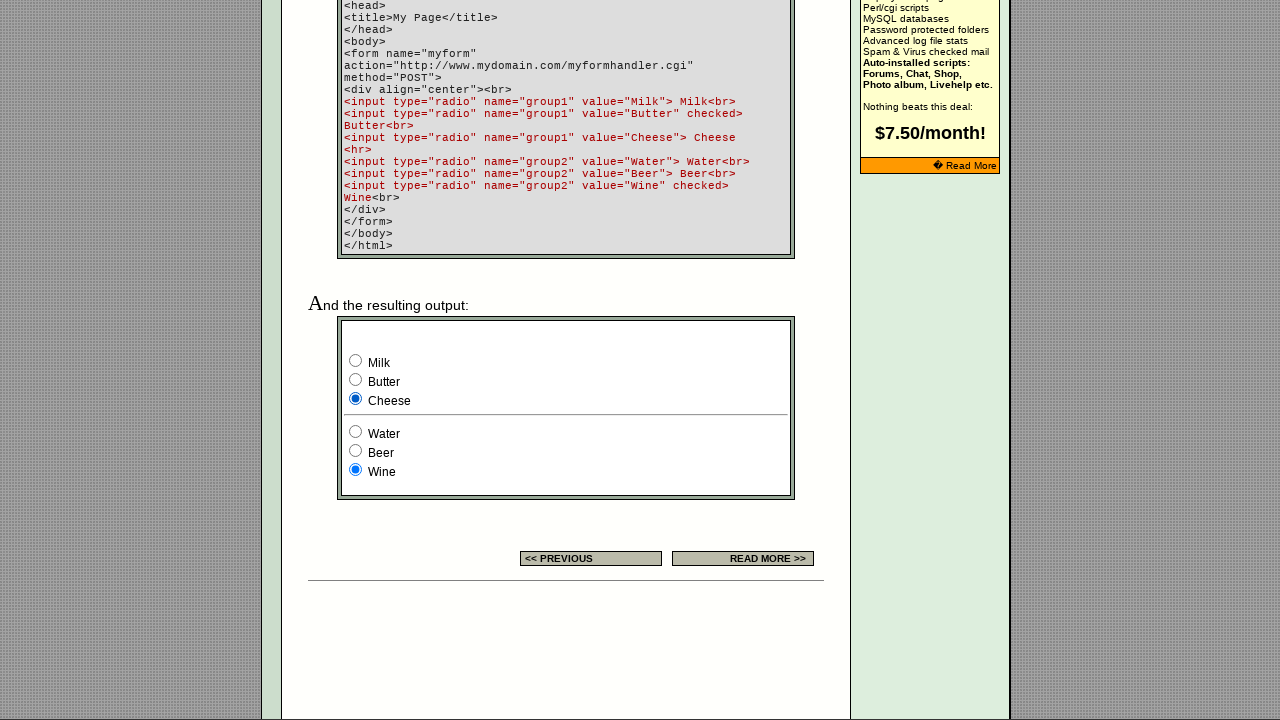

Clicked radio button 0 in group 2 at (356, 432) on input[name='group2'] >> nth=0
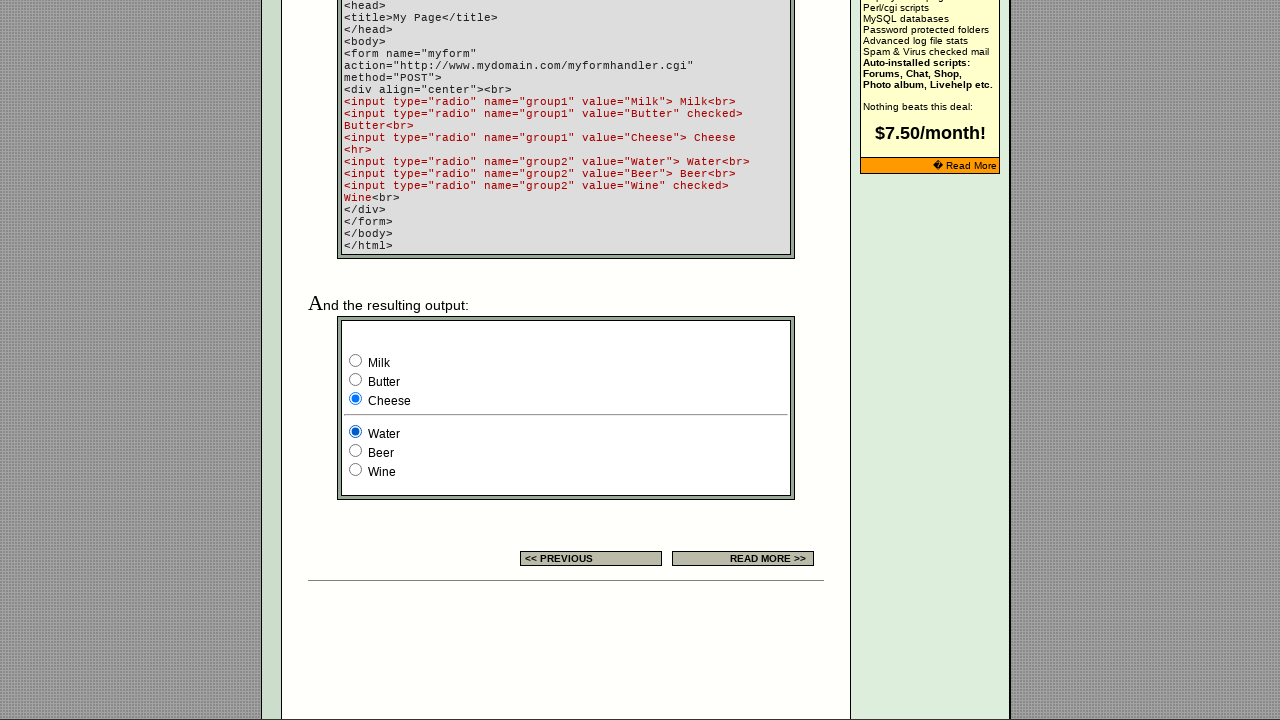

Clicked radio button 1 in group 2 at (356, 450) on input[name='group2'] >> nth=1
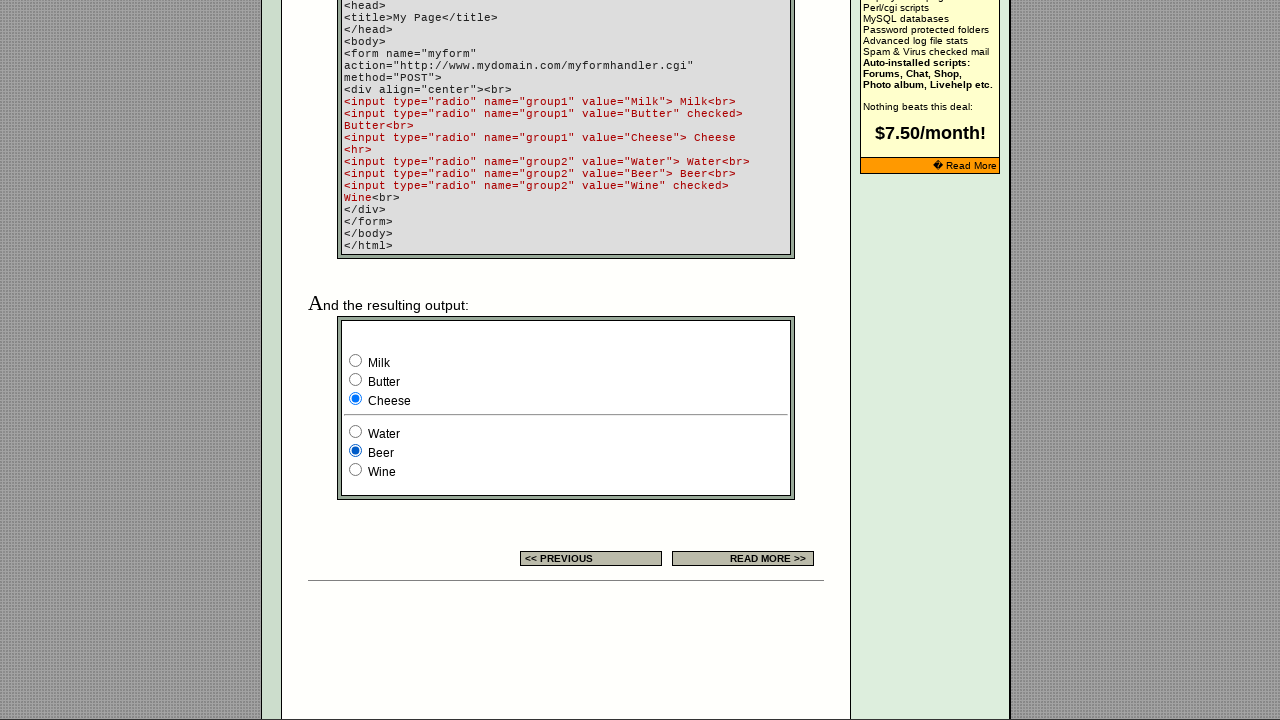

Clicked radio button 2 in group 2 at (356, 470) on input[name='group2'] >> nth=2
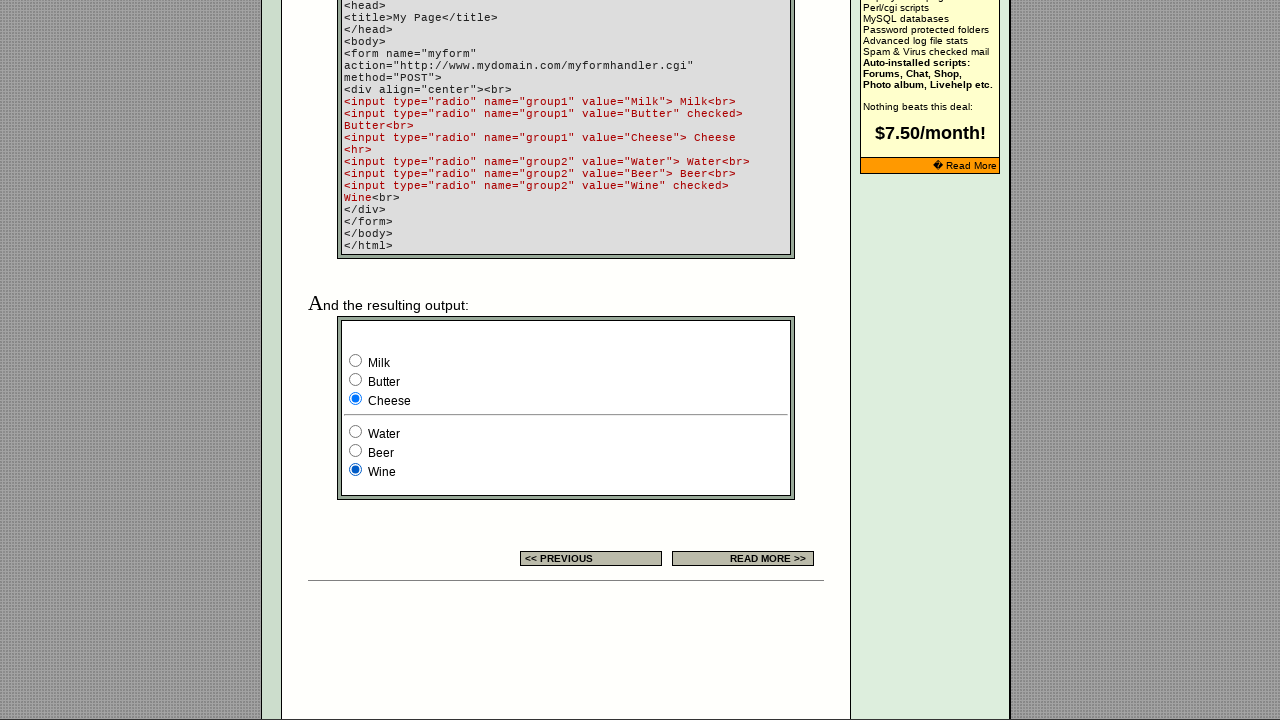

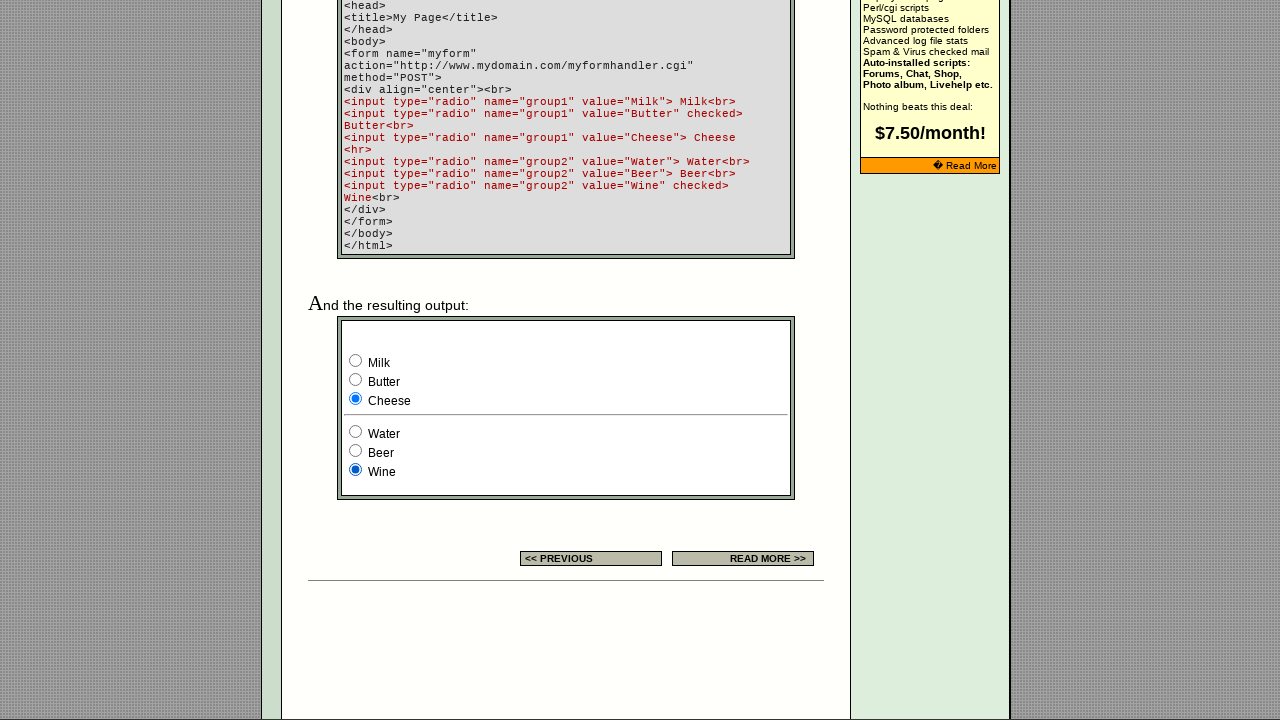